Tests editing a task while in the Active filter view - adds a task, filters to active, double-clicks to edit, and confirms the edit by pressing Enter.

Starting URL: https://todomvc4tasj.herokuapp.com/

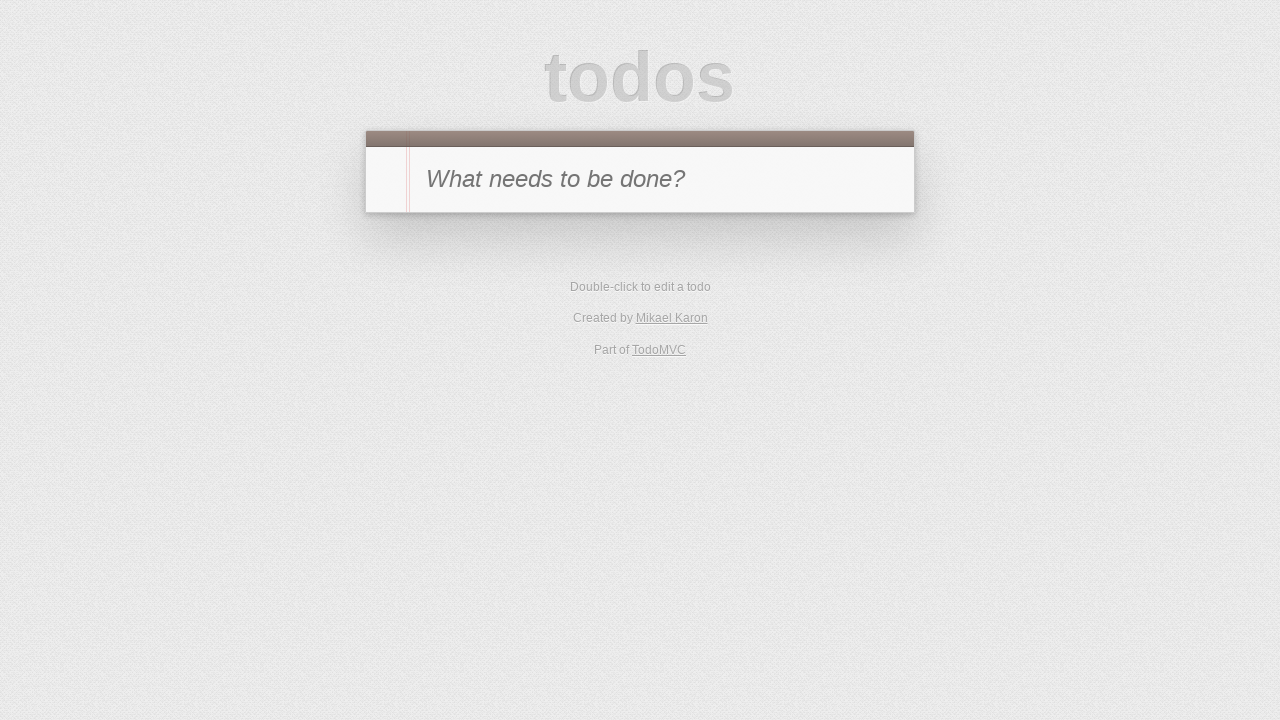

Filled new todo input with '1' on #new-todo
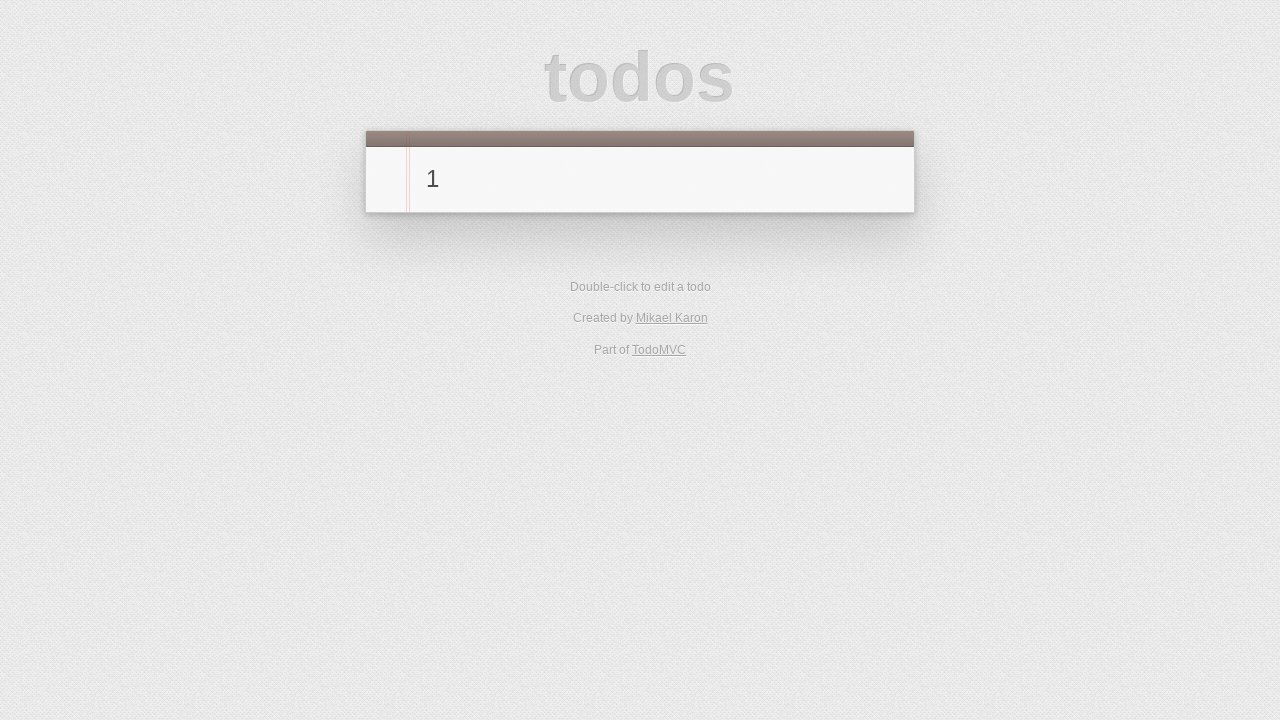

Pressed Enter to add task '1' on #new-todo
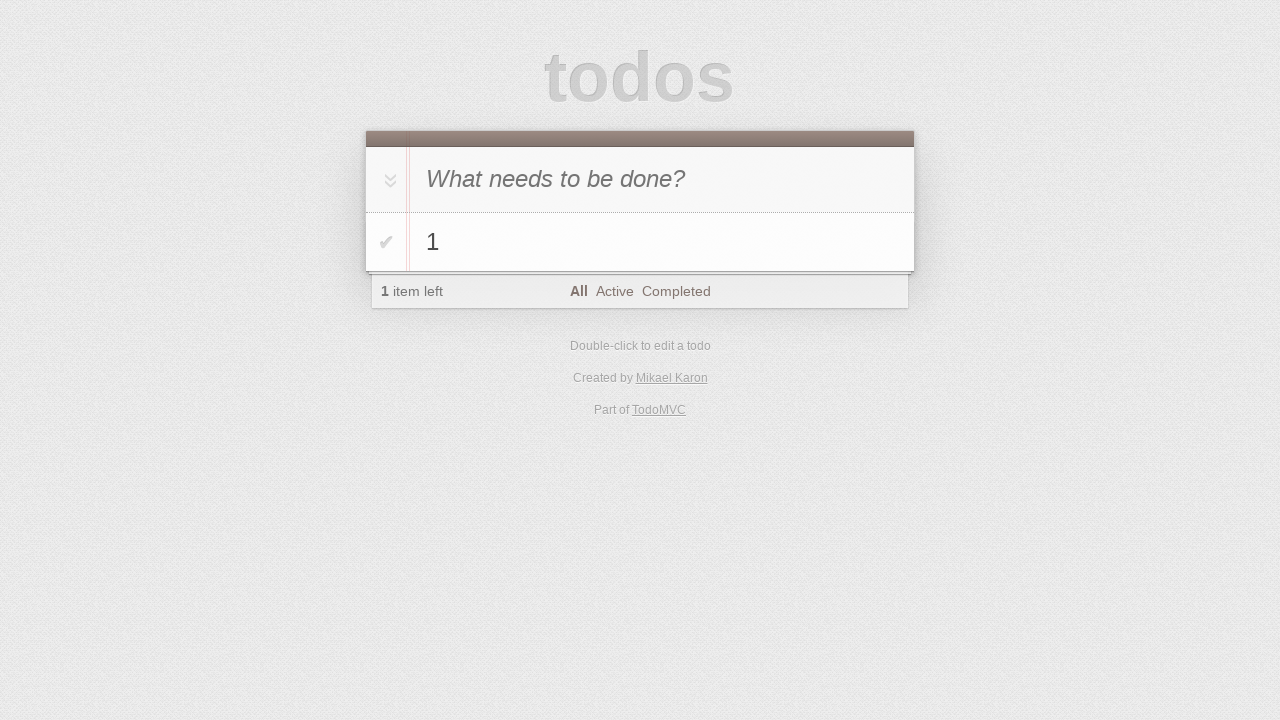

Clicked Active filter to show only active tasks at (614, 291) on text=Active
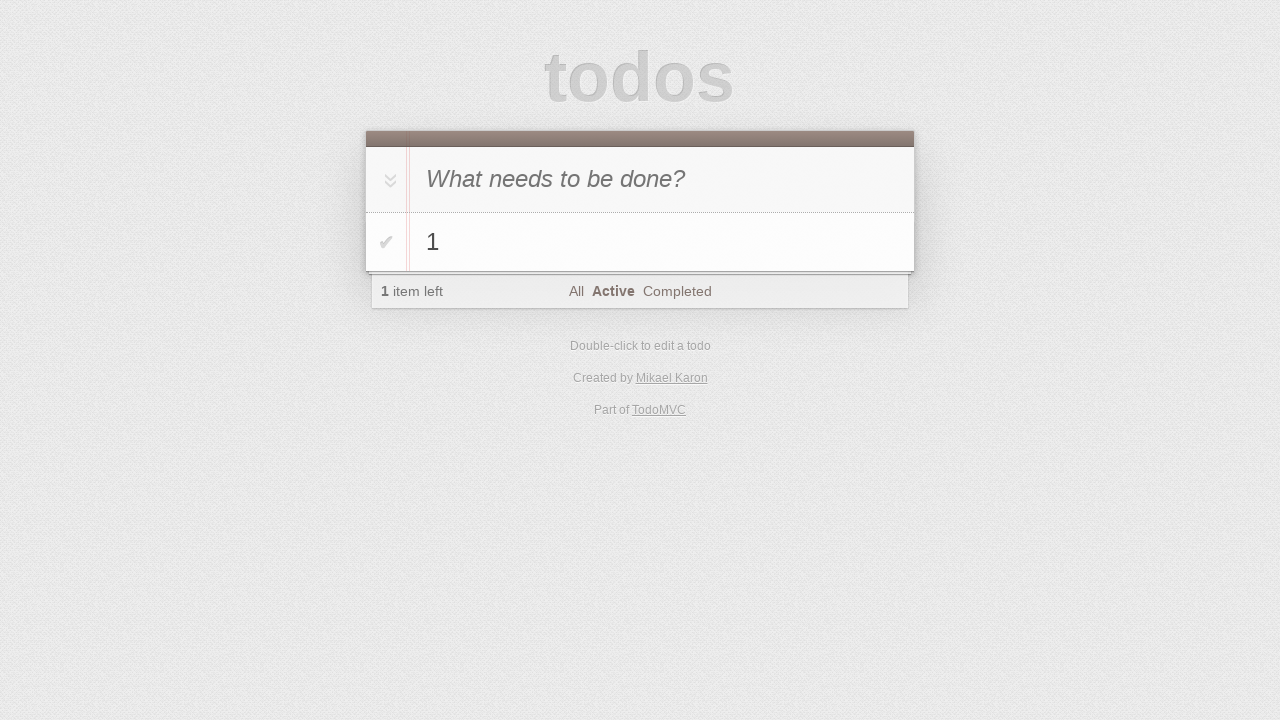

Double-clicked task '1' to enter edit mode at (640, 242) on #todo-list li >> internal:has-text="1"i
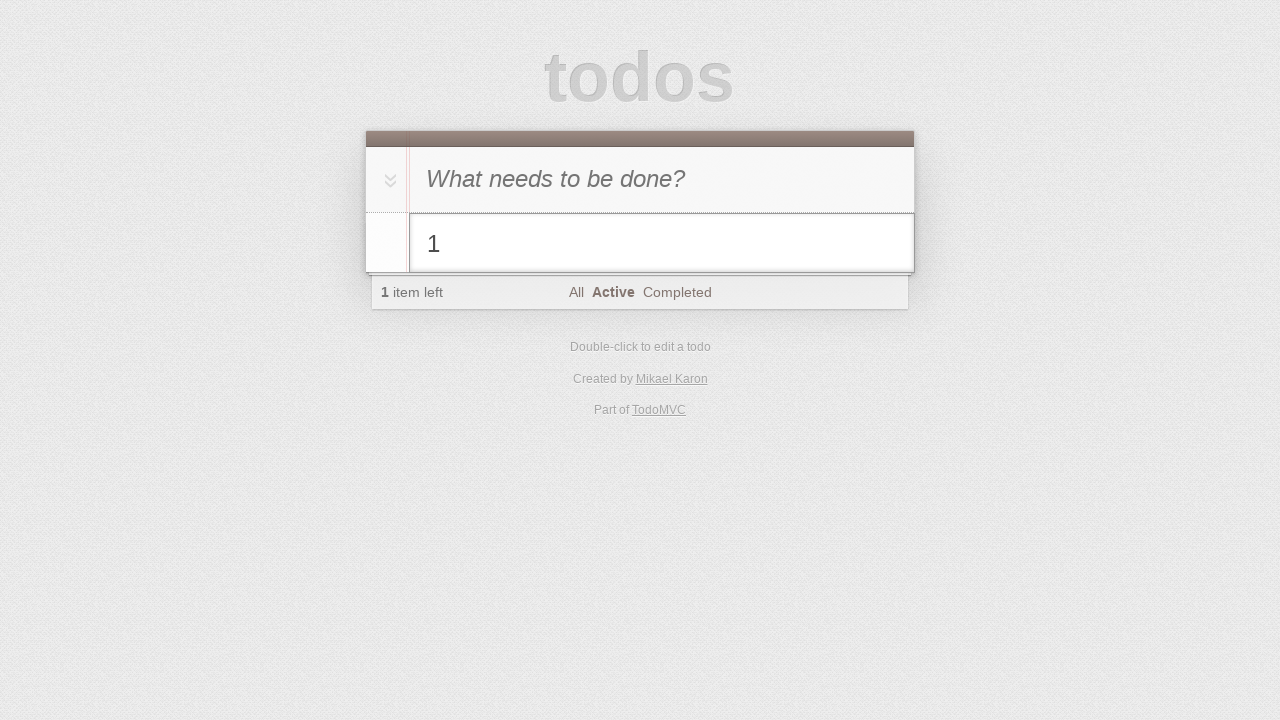

Filled edit field with '1 edited' on #todo-list li.editing .edit
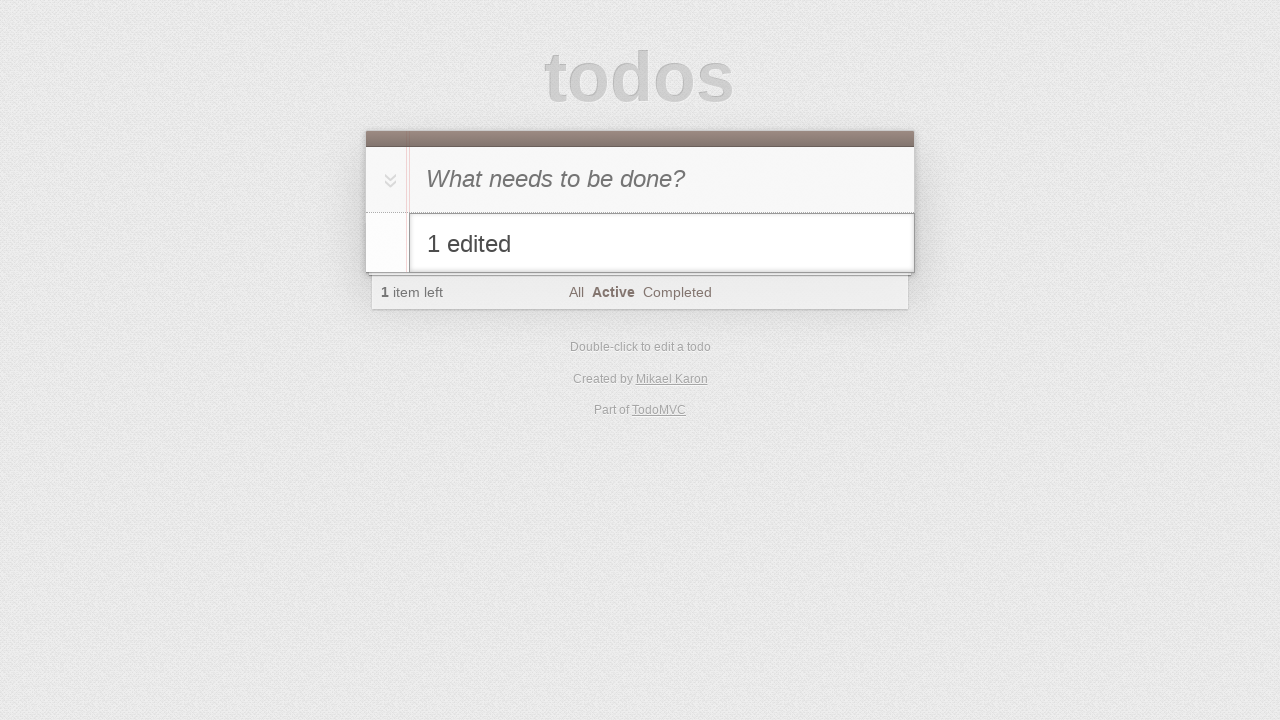

Pressed Enter to confirm edit on #todo-list li.editing .edit
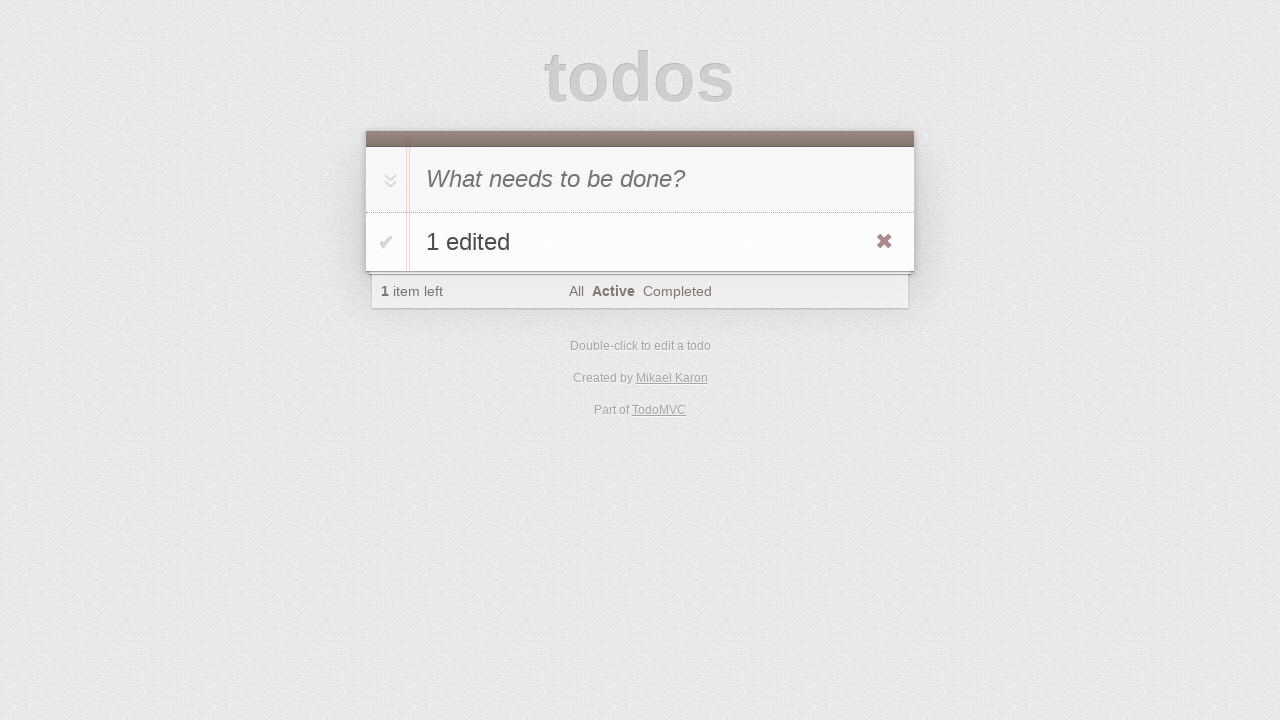

Verified edited task '1 edited' is visible
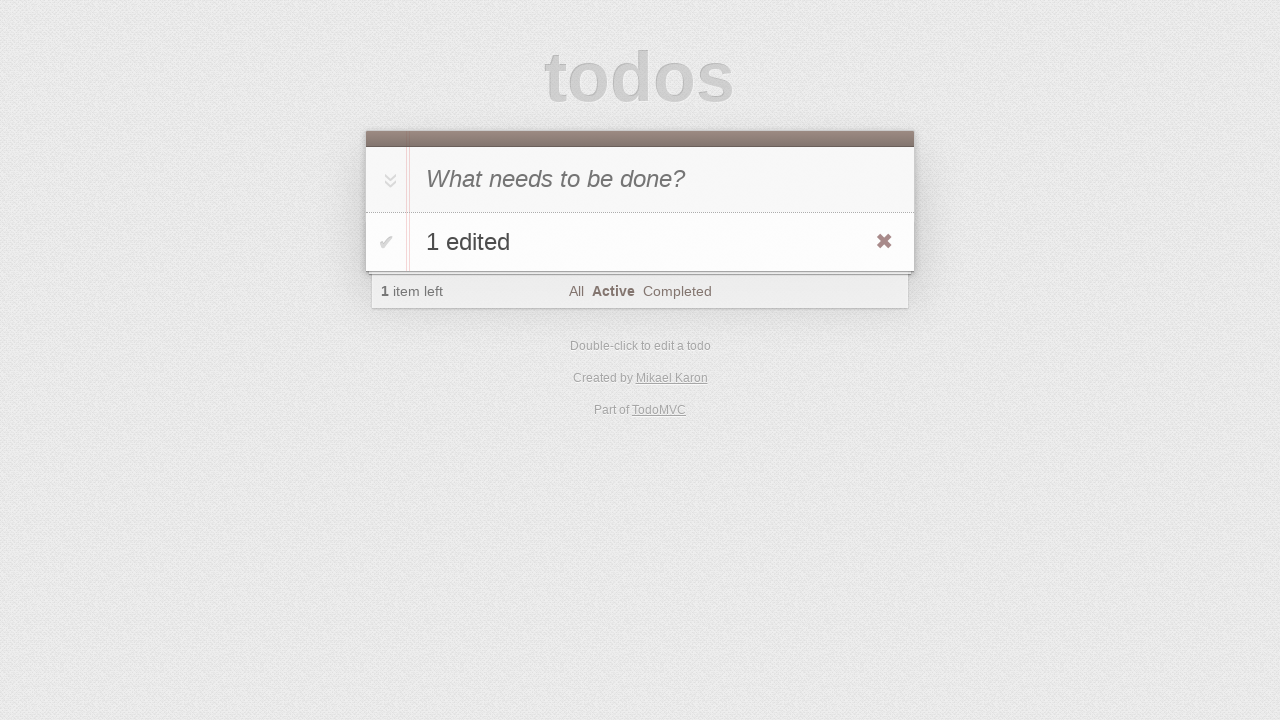

Verified items left count shows 1
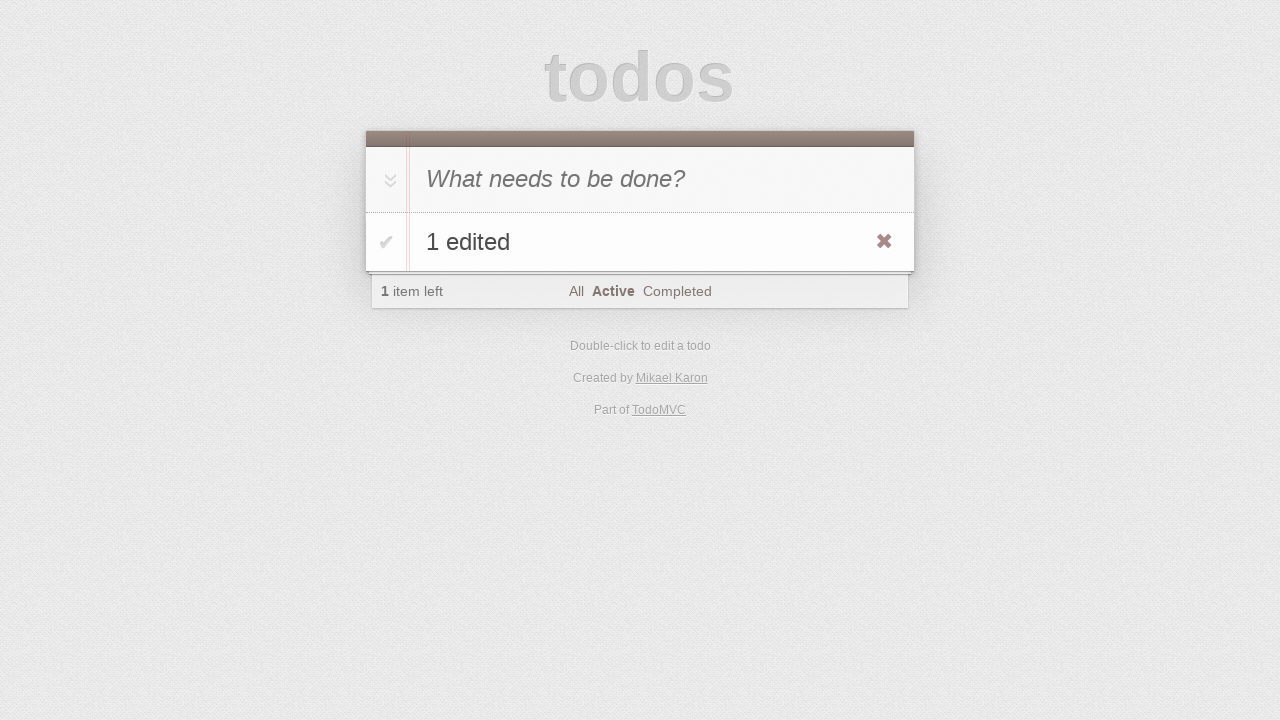

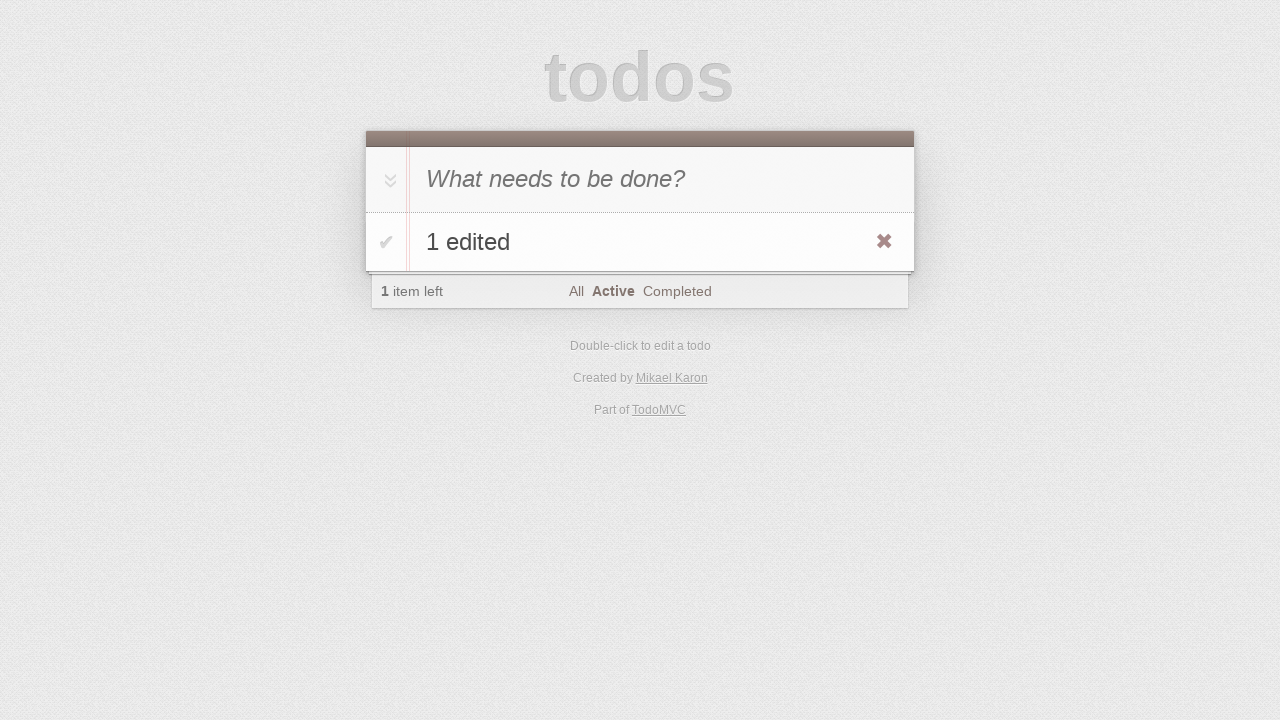